Tests form filling functionality using keyboard navigation and shortcuts, filling a text box form with name, email, and address fields while demonstrating copy-paste operations

Starting URL: https://demoqa.com/text-box

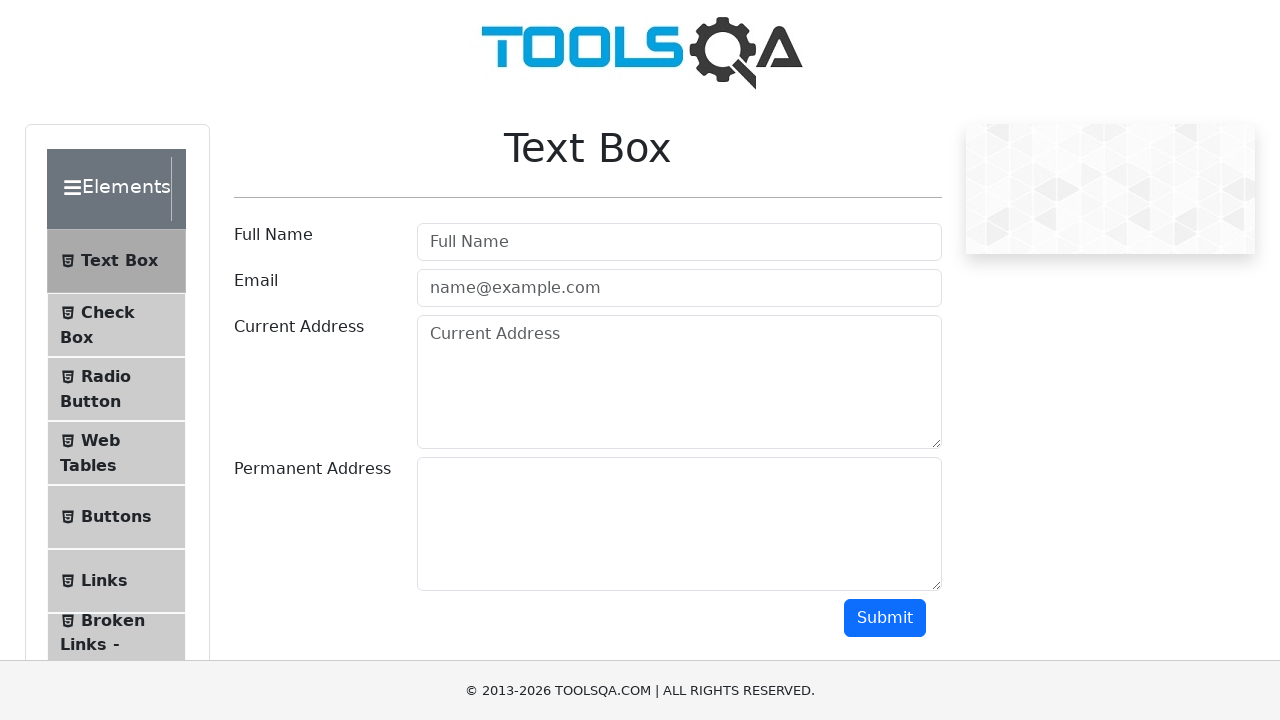

Filled full name field with 'poonam' on input[placeholder='Full Name']
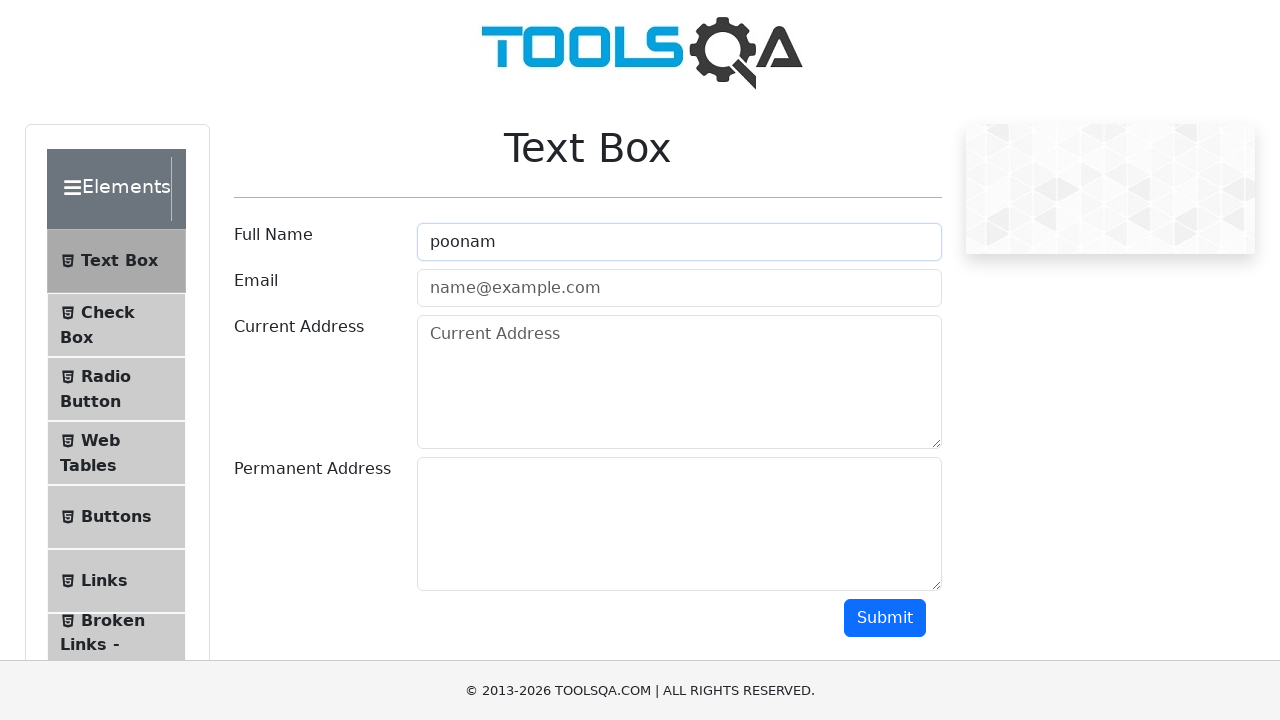

Pressed Tab to navigate to email field
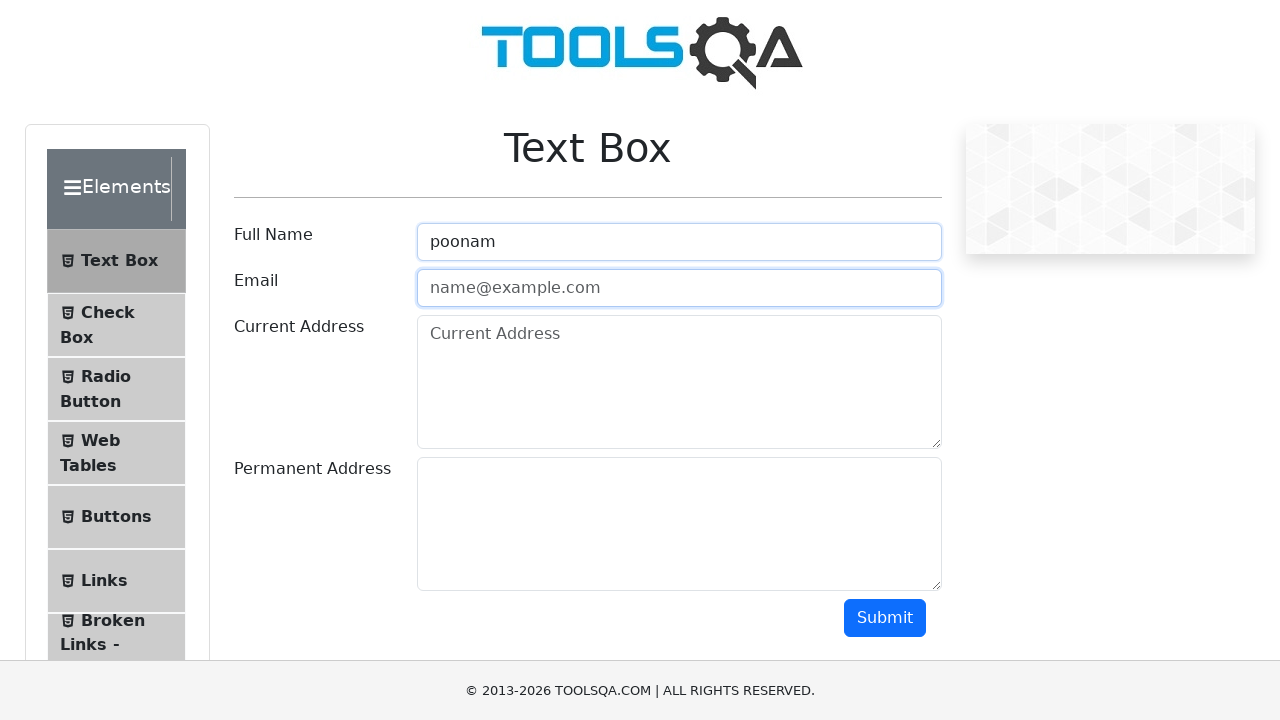

Typed email address 'poonam@gmail.com' into email field
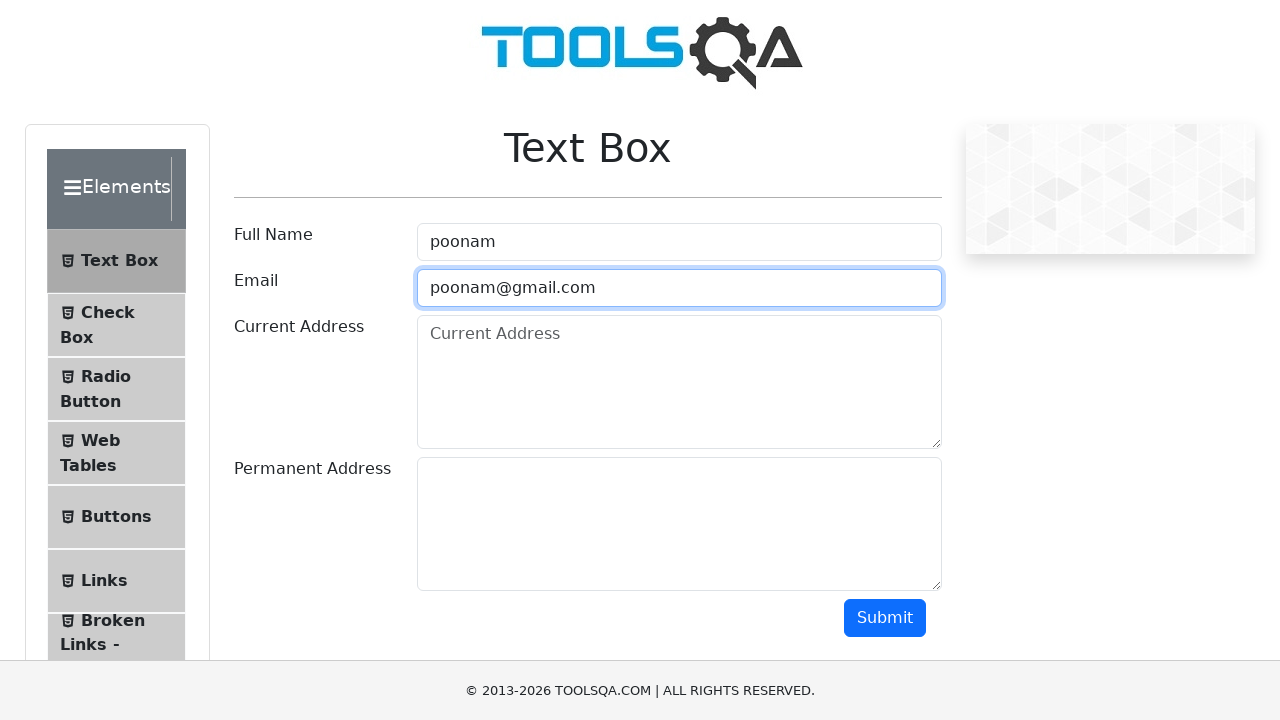

Pressed Tab to navigate to current address field
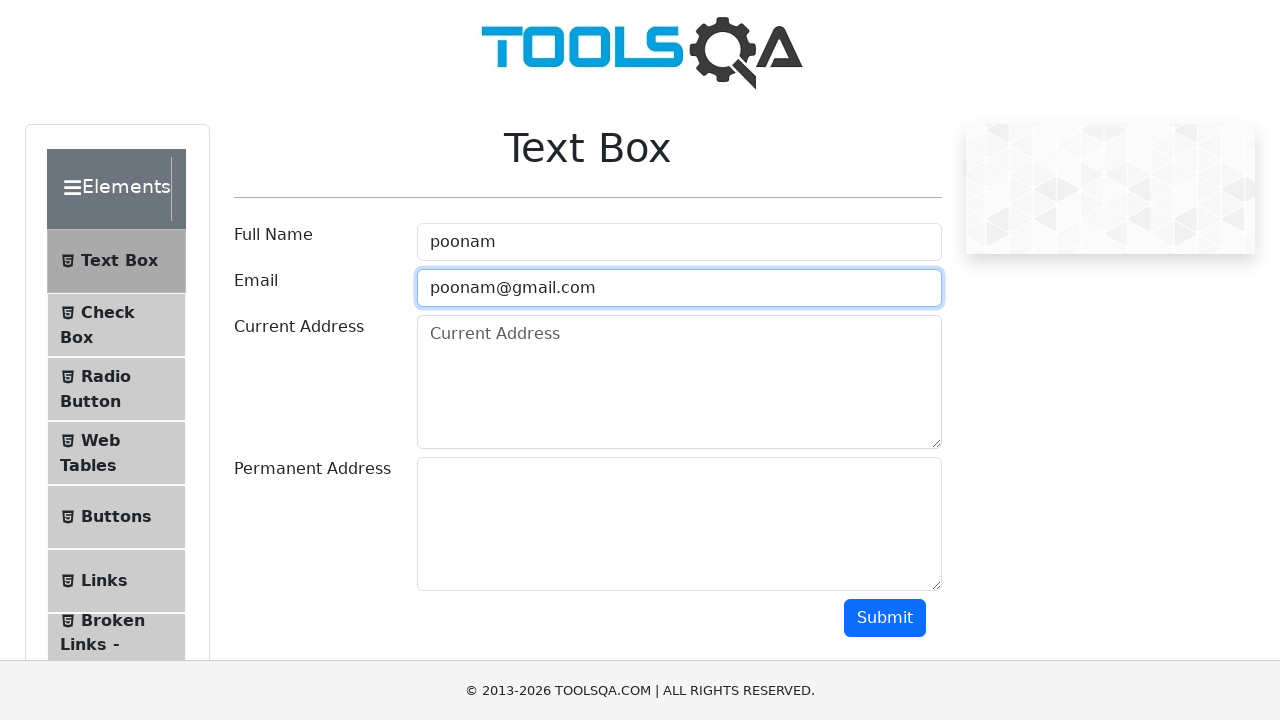

Typed address 'Amravati' into current address field
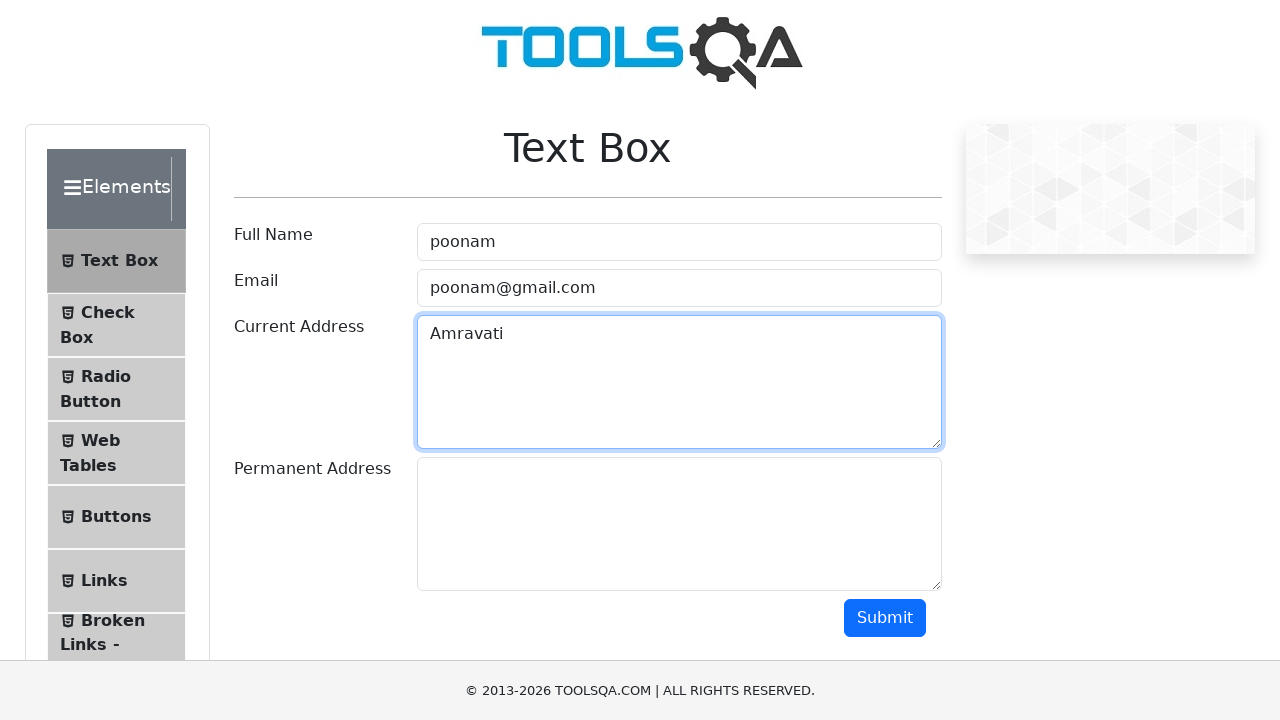

Pressed Ctrl+A to select all text in current address field
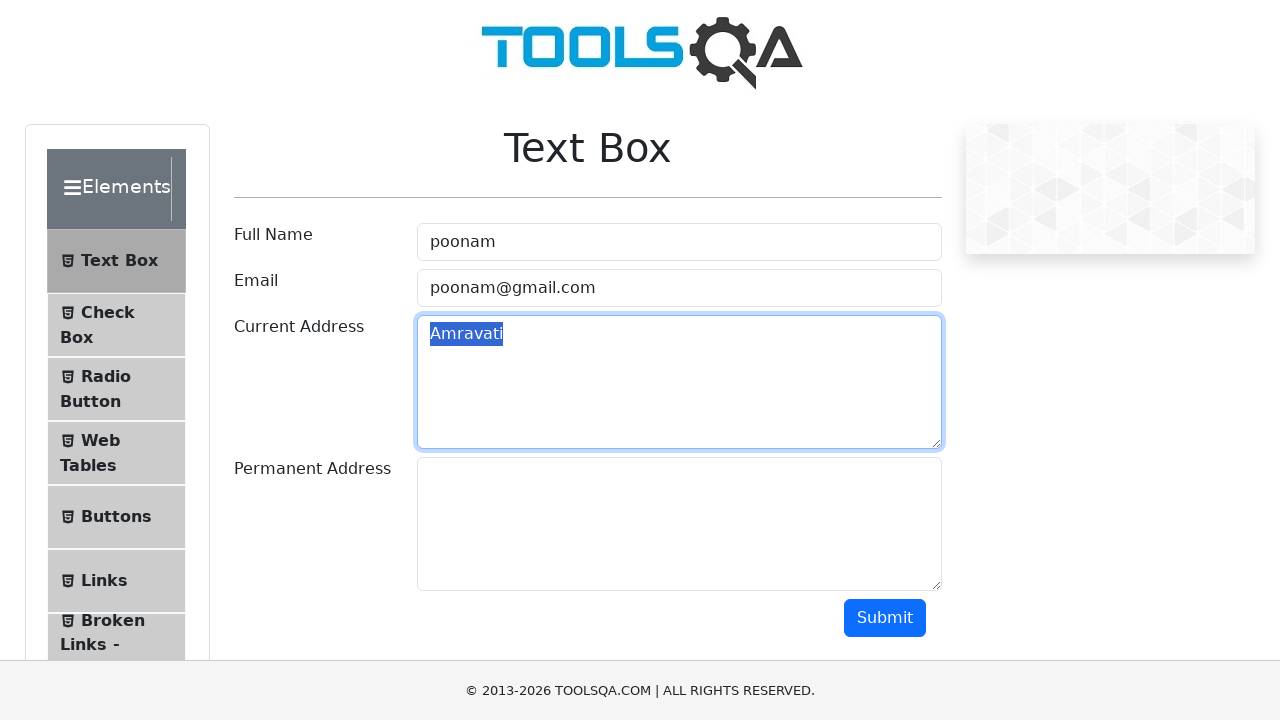

Pressed Ctrl+C to copy selected text
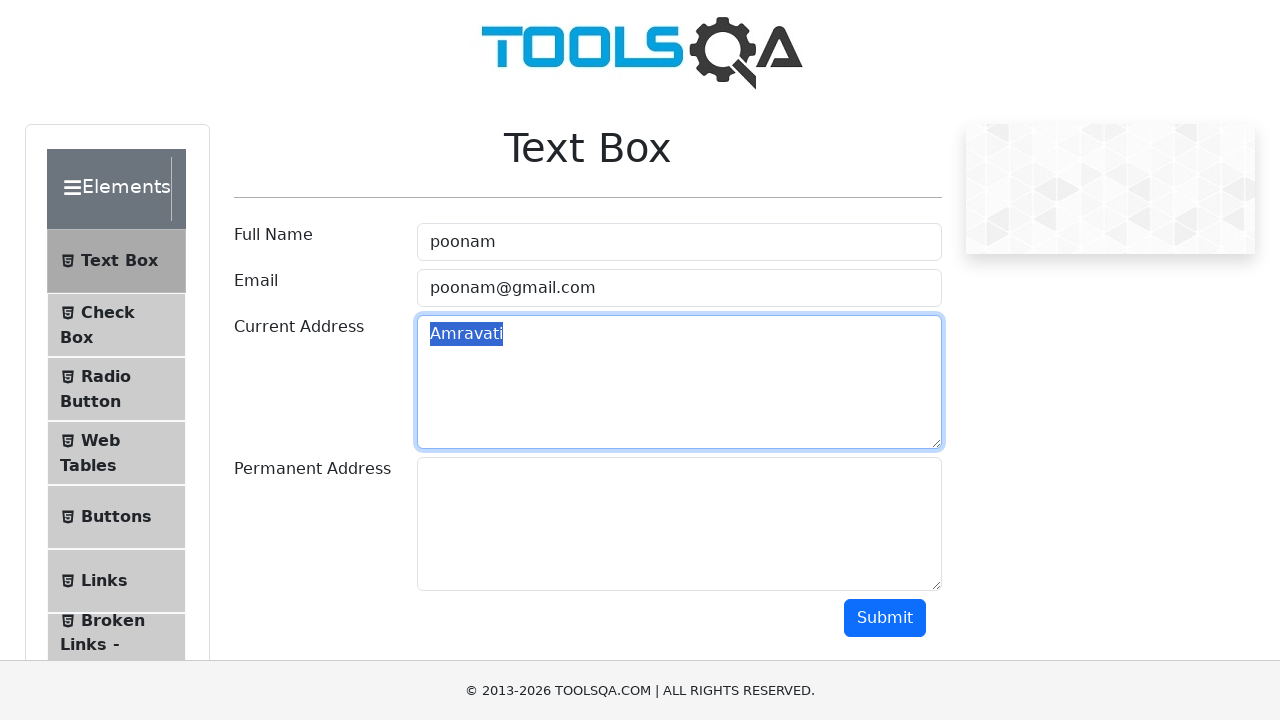

Pressed Tab to navigate to permanent address field
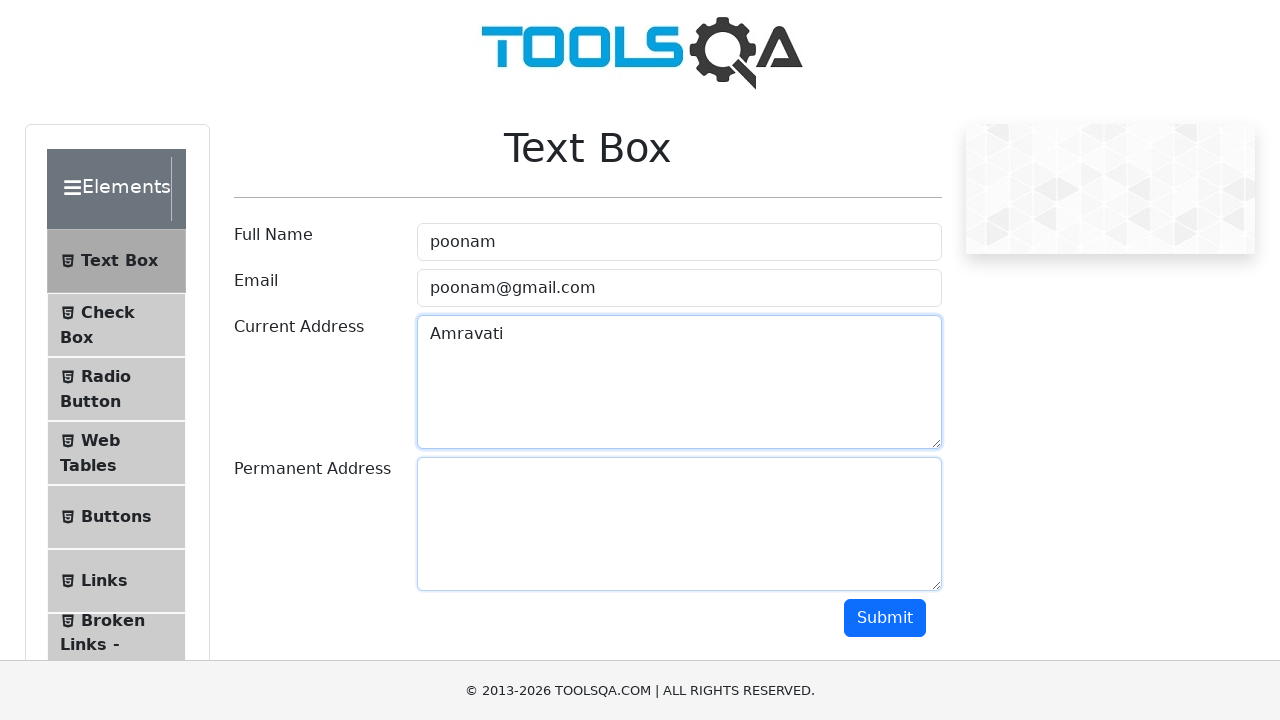

Pressed Ctrl+V to paste copied address into permanent address field
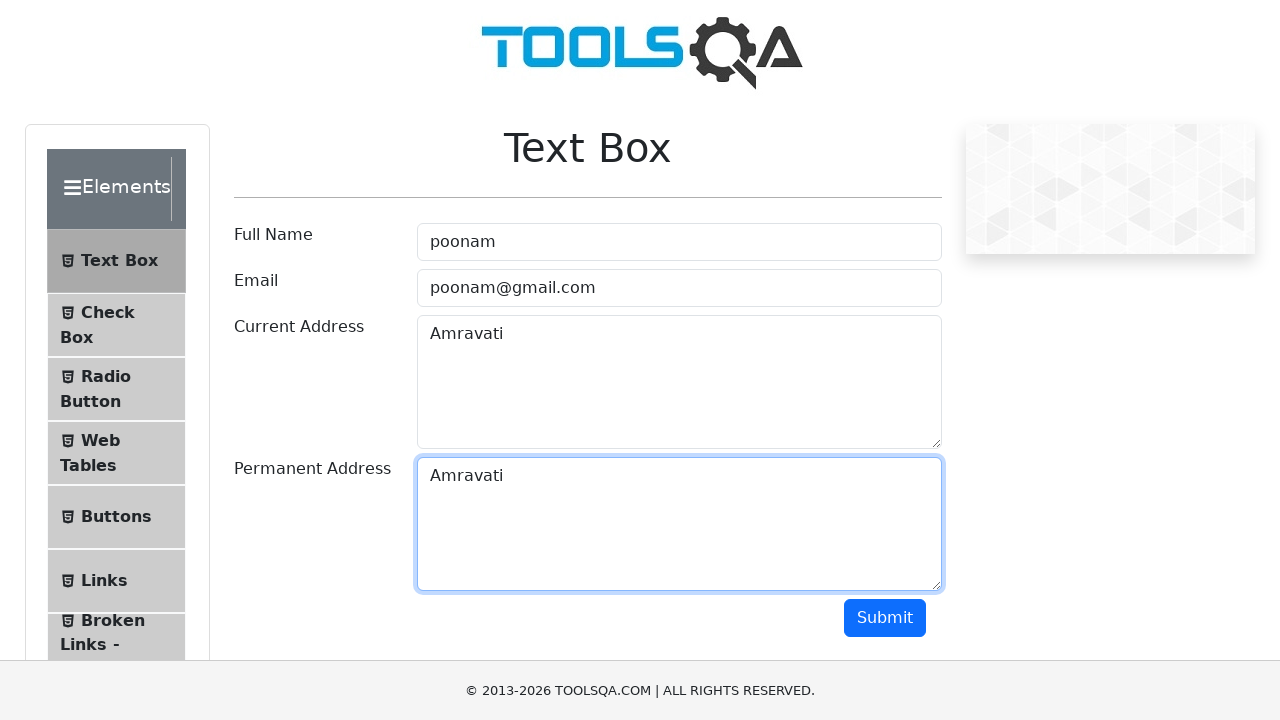

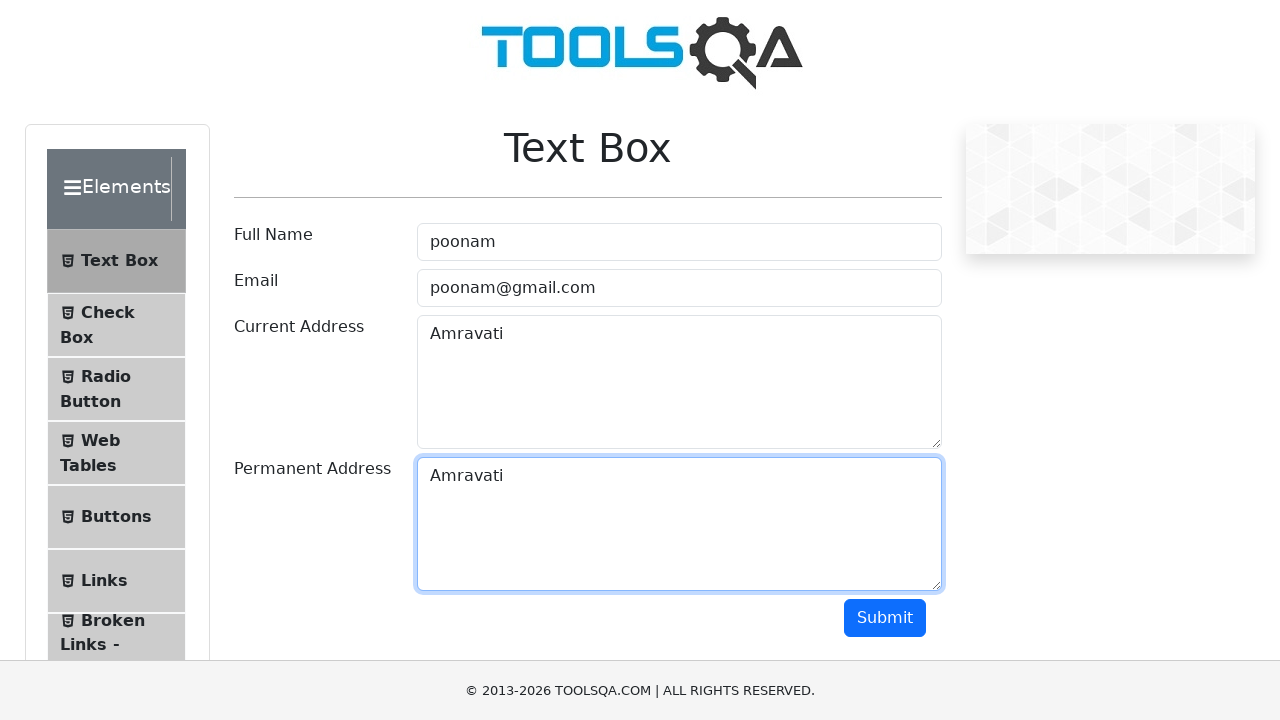